Tests drag and drop functionality by dragging an element and dropping it onto a target area

Starting URL: https://v1.training-support.net/selenium/drag-drop

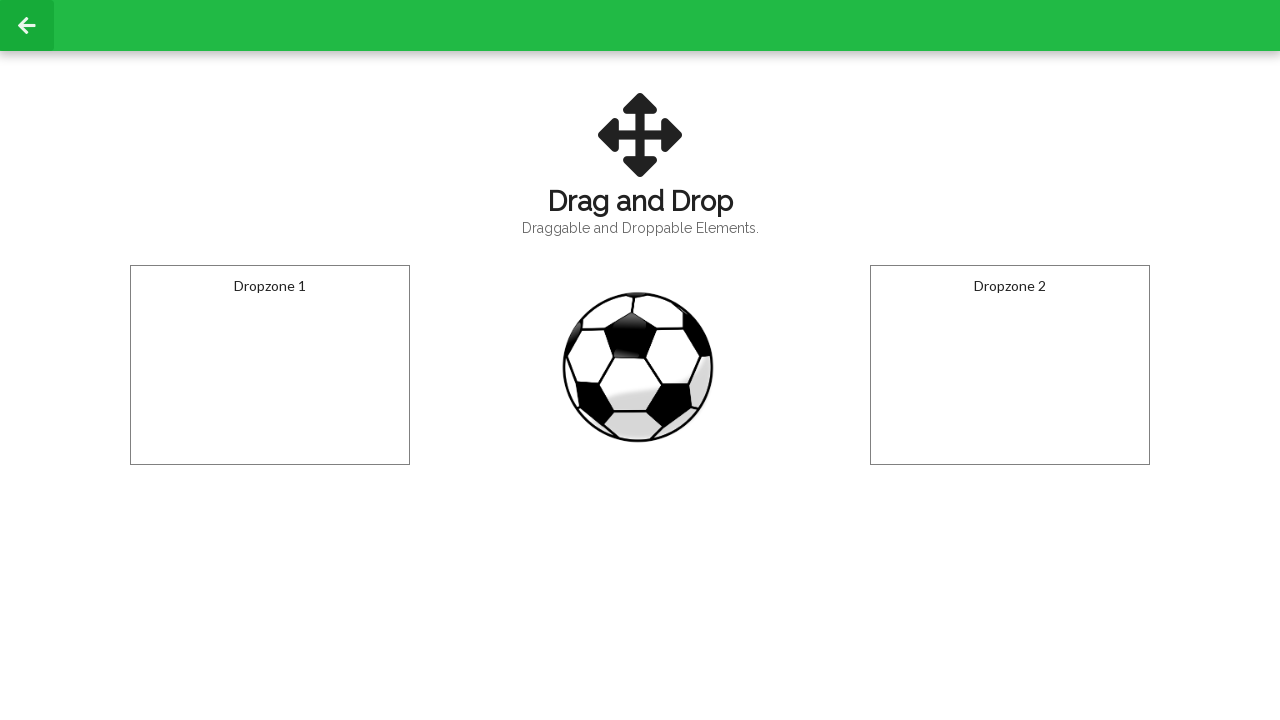

Located draggable element
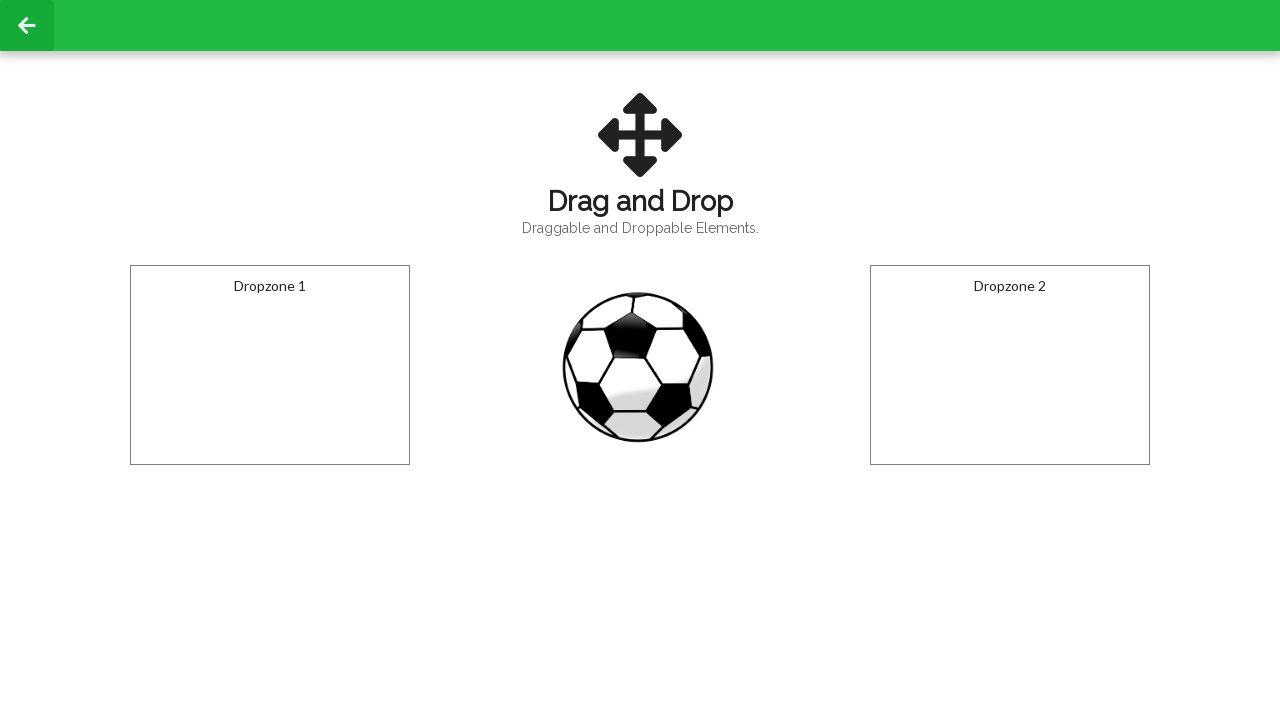

Located droppable target area
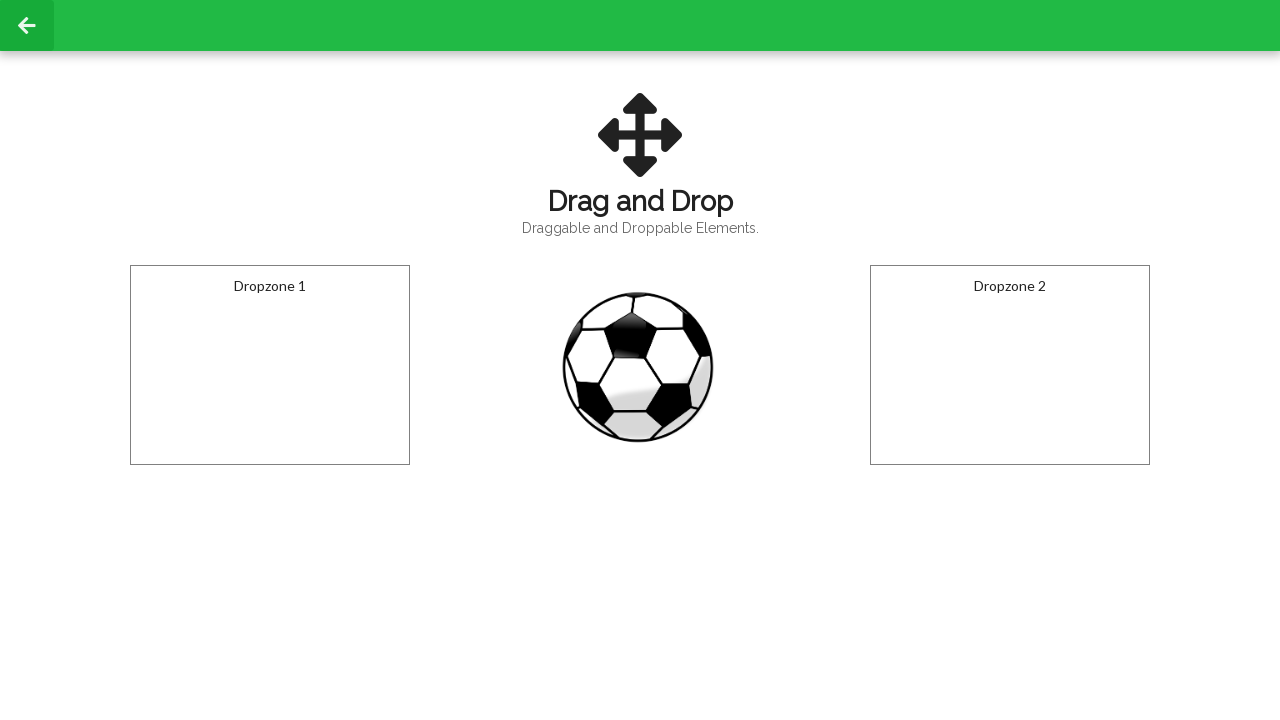

Dragged element onto target drop area at (270, 365)
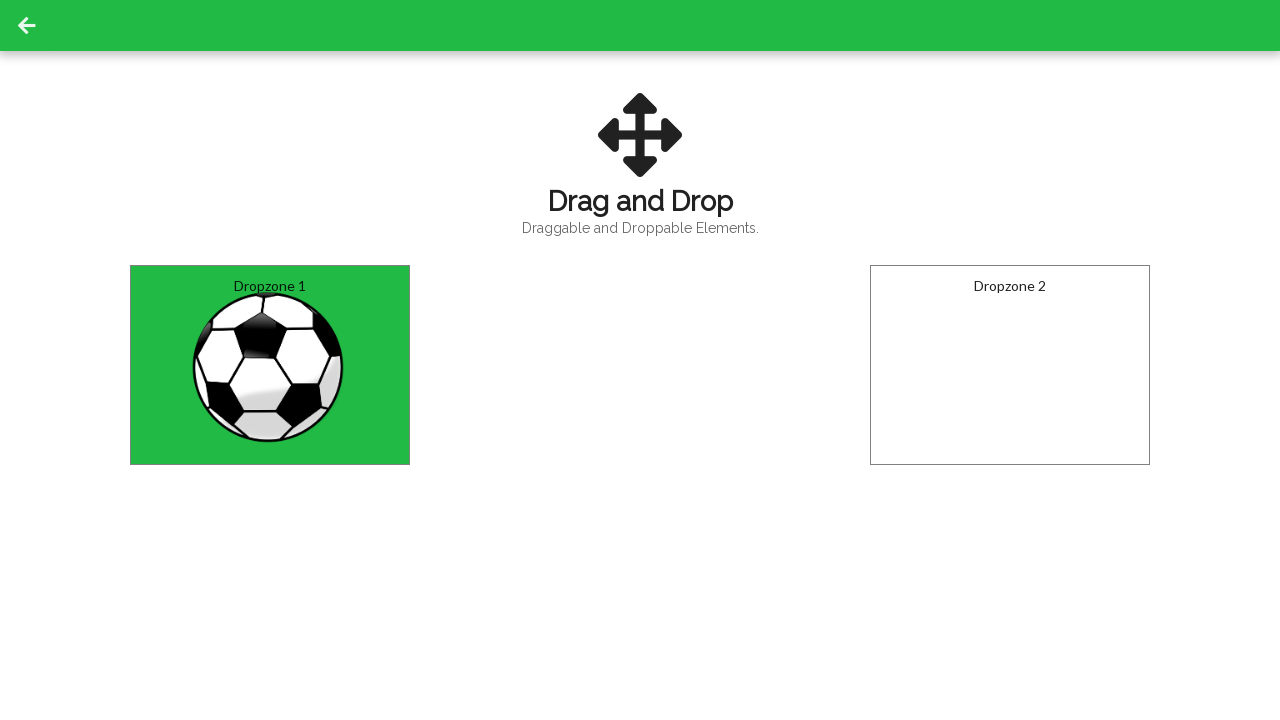

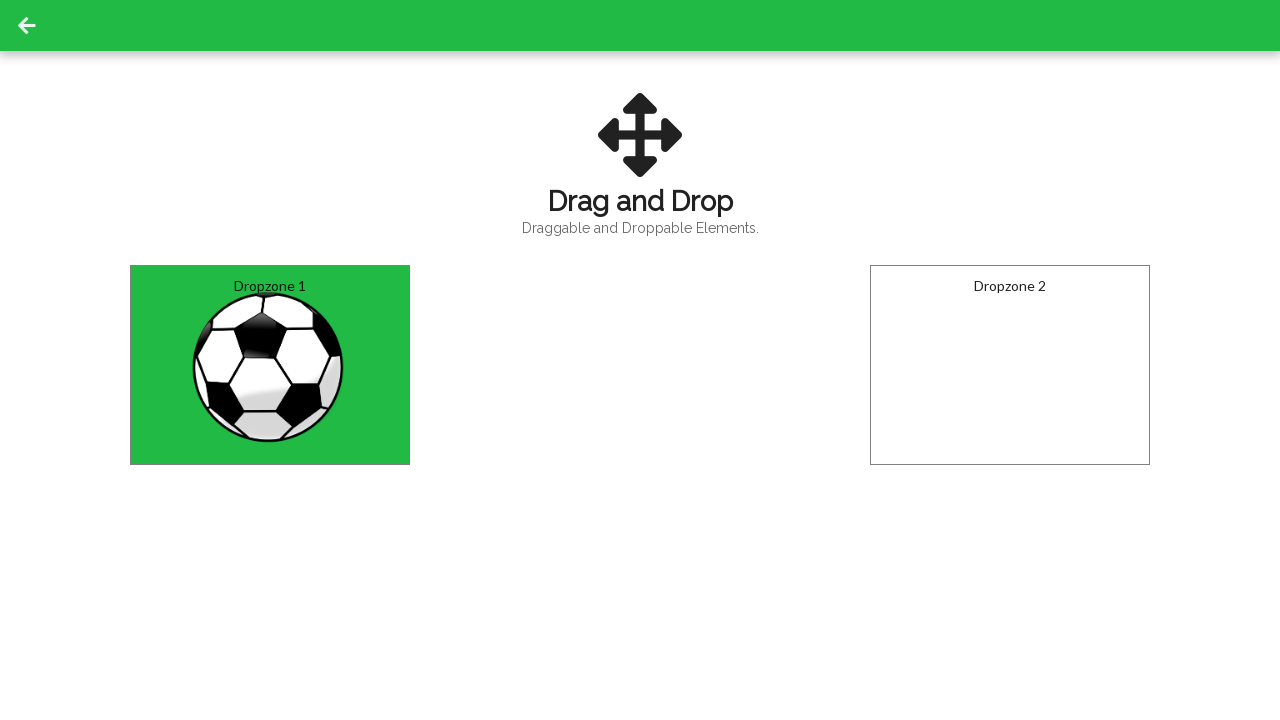